Navigates to the My Account page by clicking the My Account link in the navigation bar and verifies the page title

Starting URL: https://alchemy.hguy.co/lms

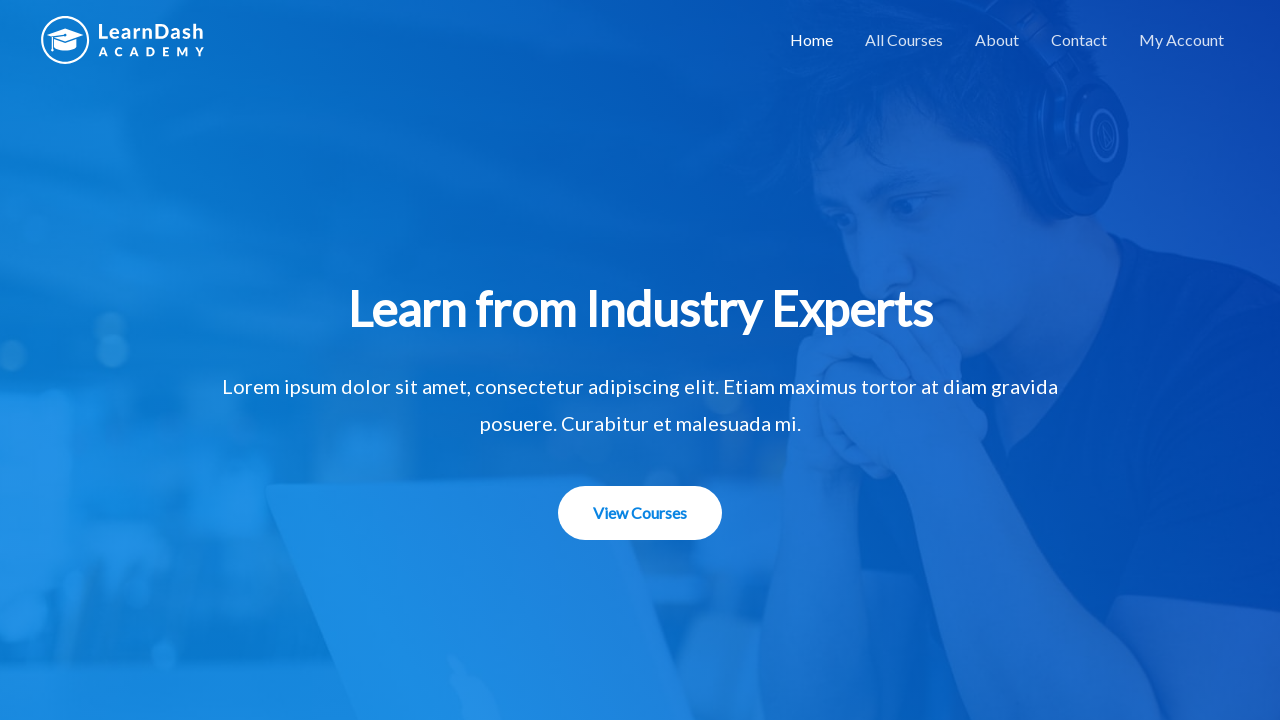

Clicked My Account link in navigation bar at (1182, 40) on a:text('My Account')
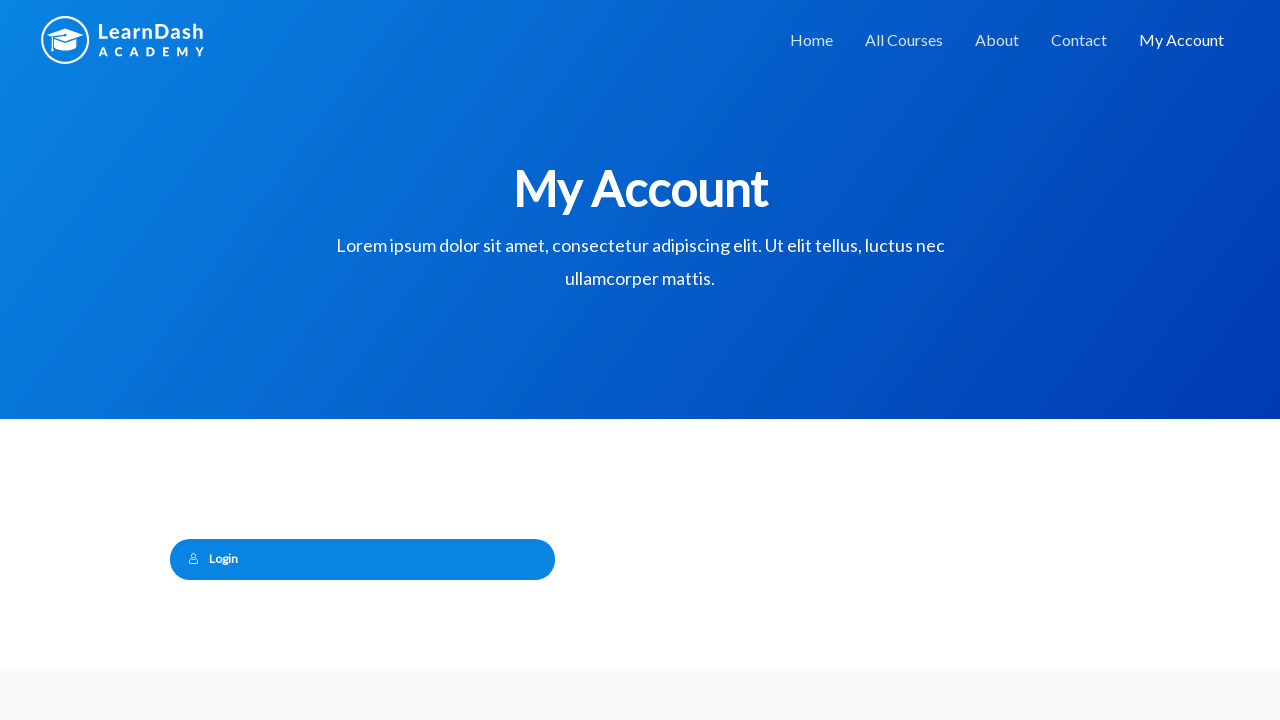

Verified page title from My Account page
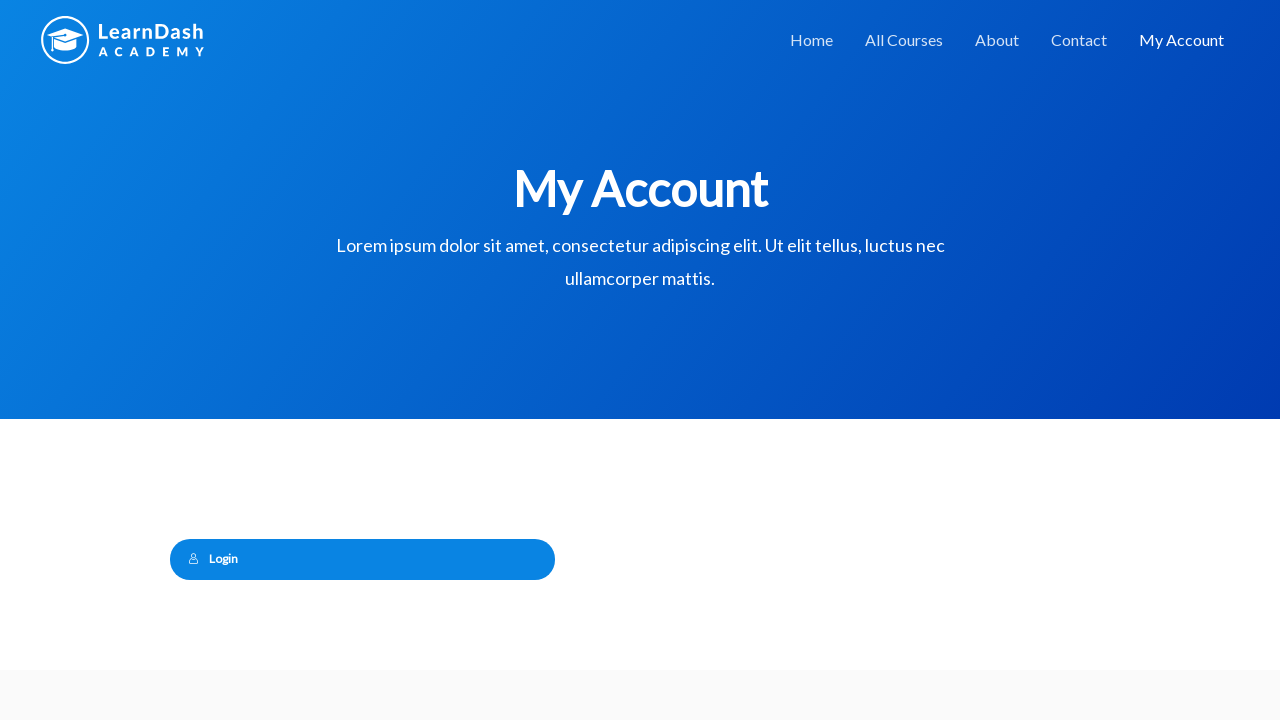

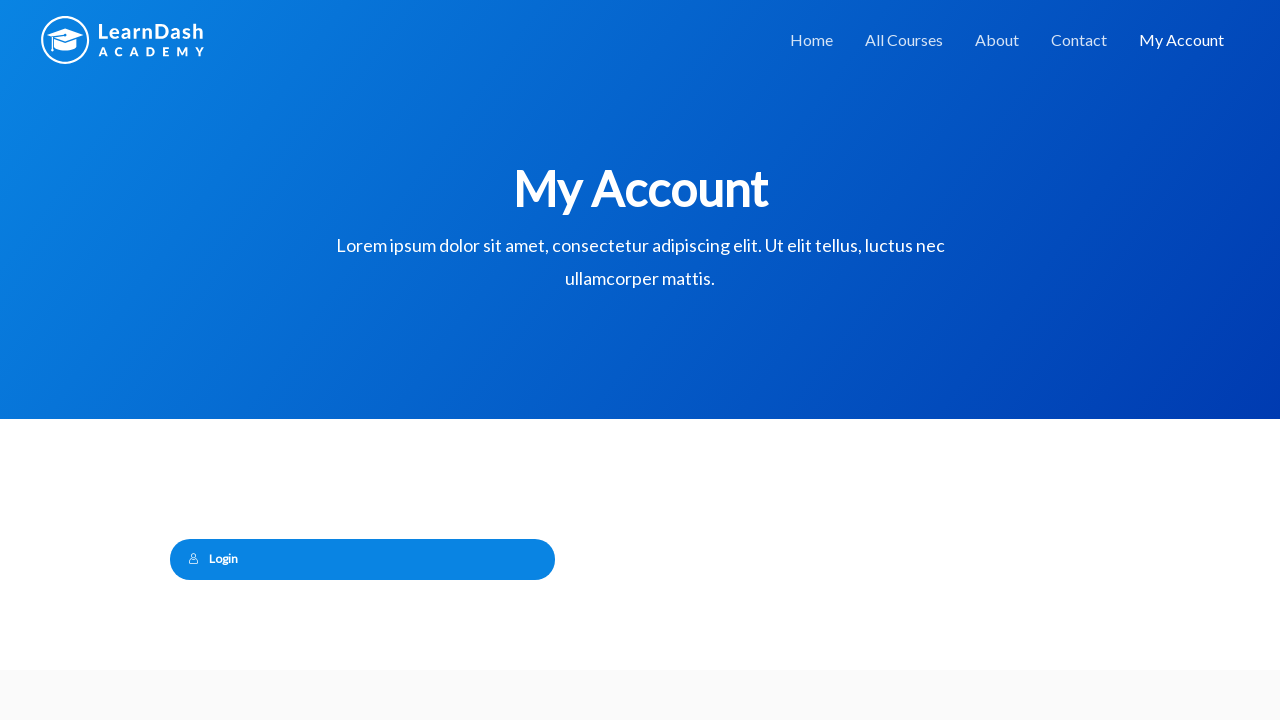